Tests calculator addition functionality by entering two numbers, selecting the addition operator, and verifying the result

Starting URL: https://juliemr.github.io/protractor-demo/

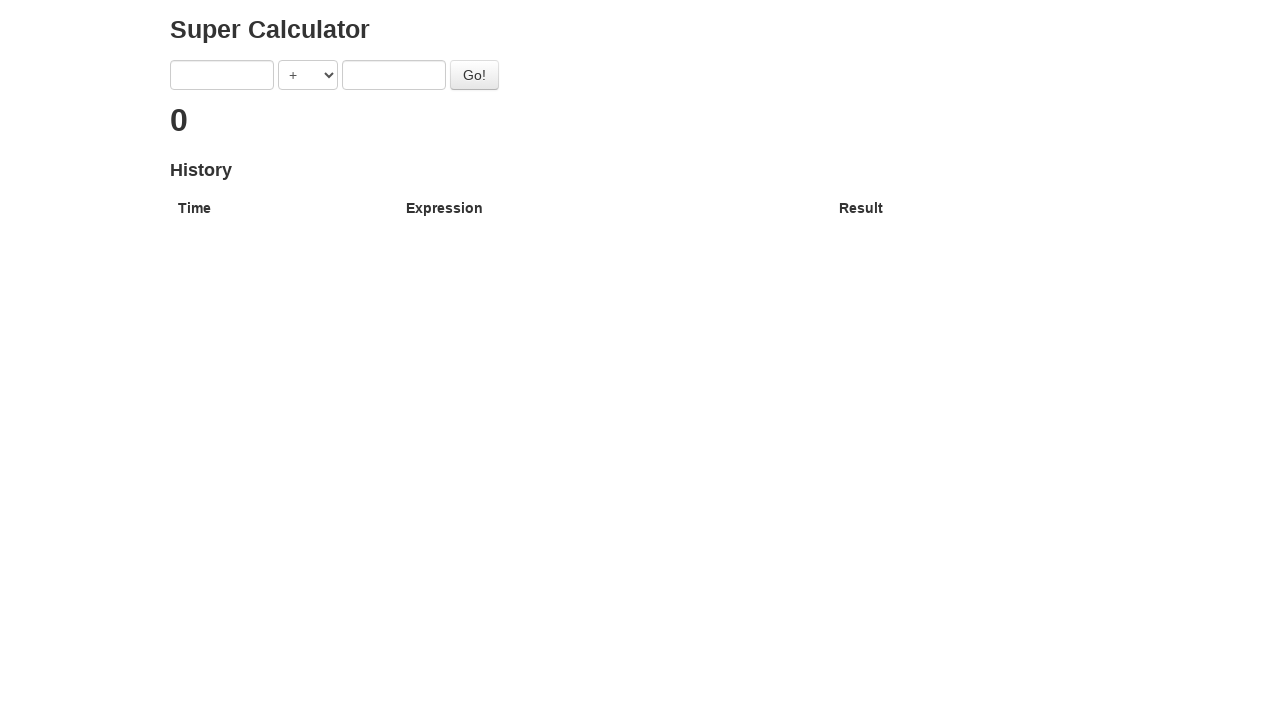

Entered '5' in the first number input field on input[ng-model='first']
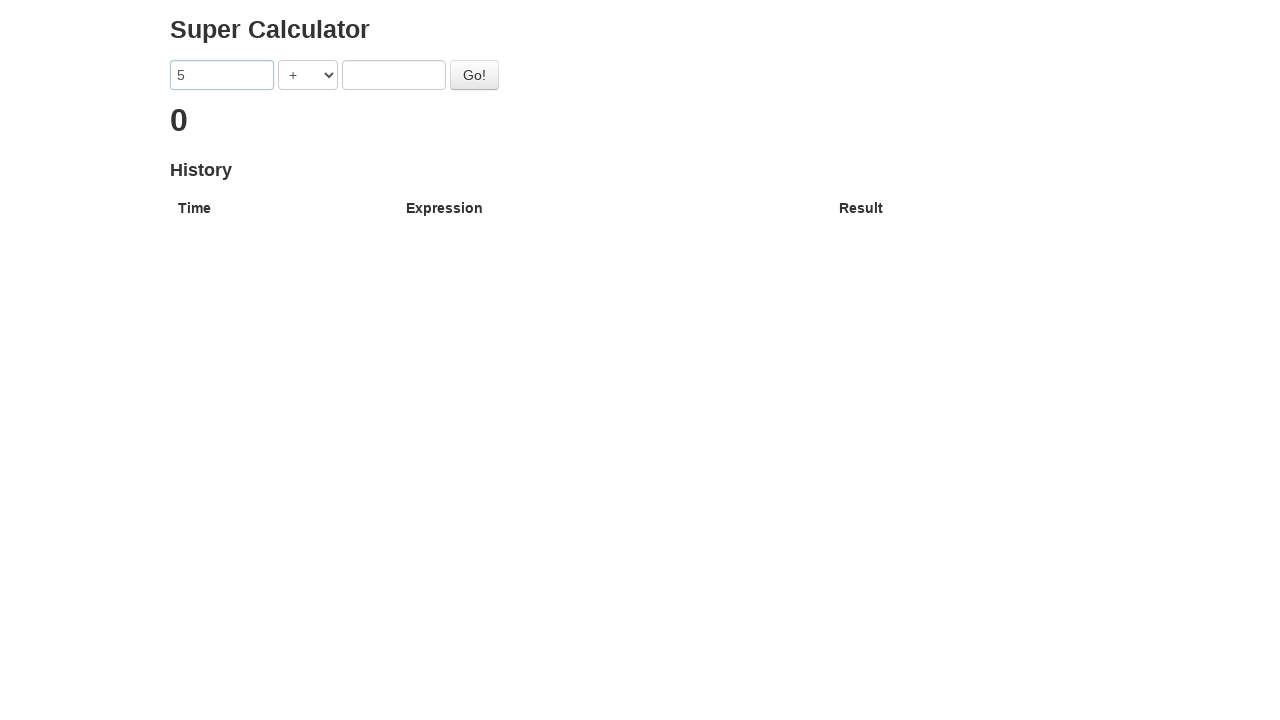

Selected addition operator '+' from dropdown on select
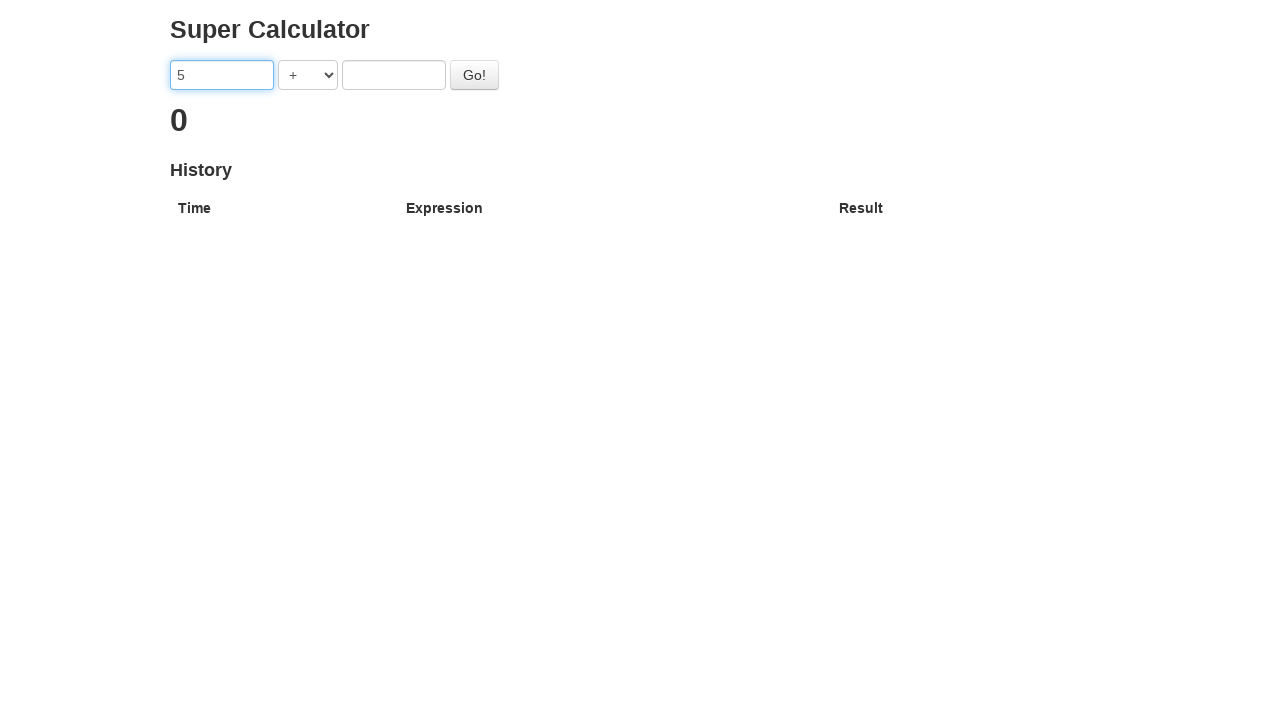

Entered '5' in the second number input field on input[ng-model='second']
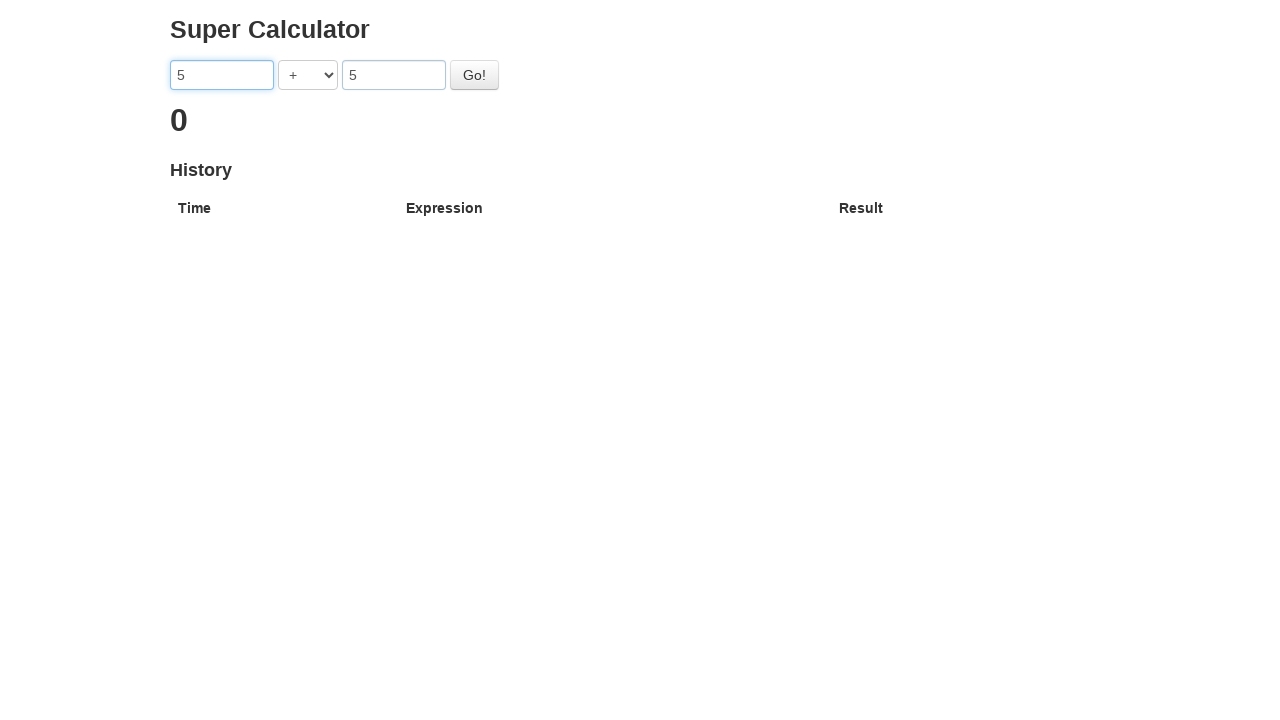

Clicked the Go button to calculate the result at (474, 75) on #gobutton
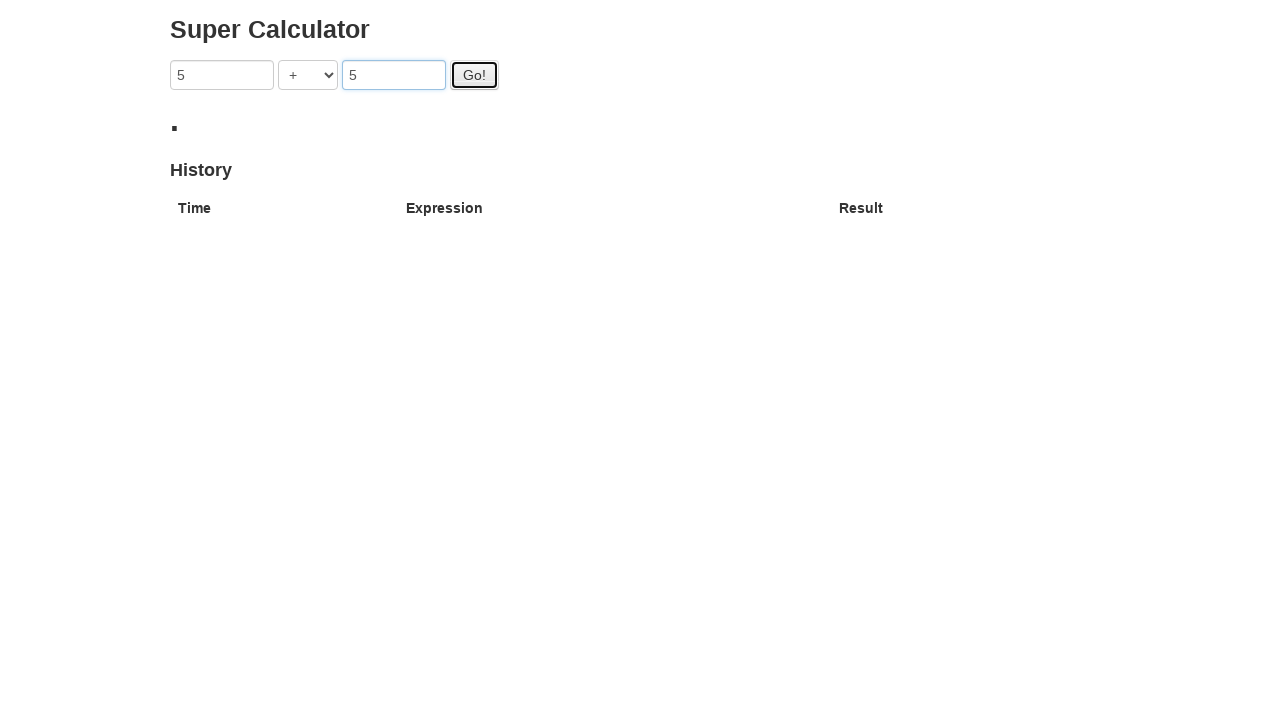

Waited 2 seconds for result to appear
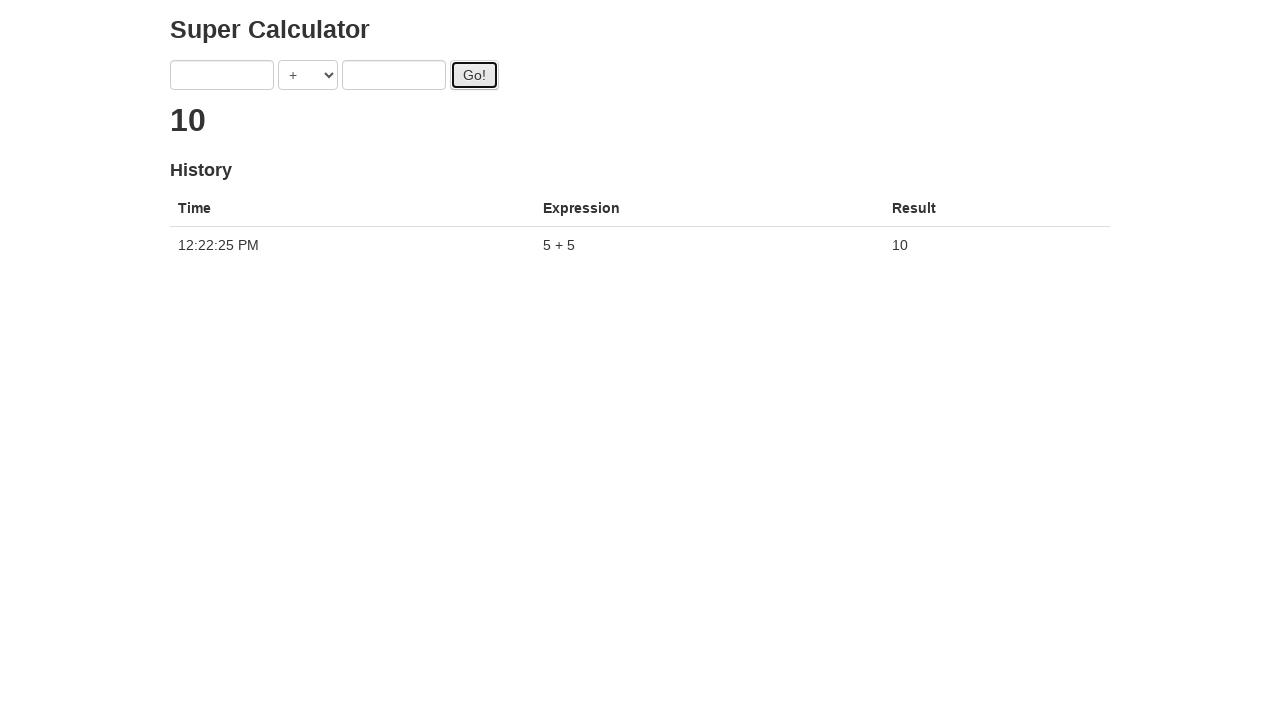

Retrieved result text from heading element
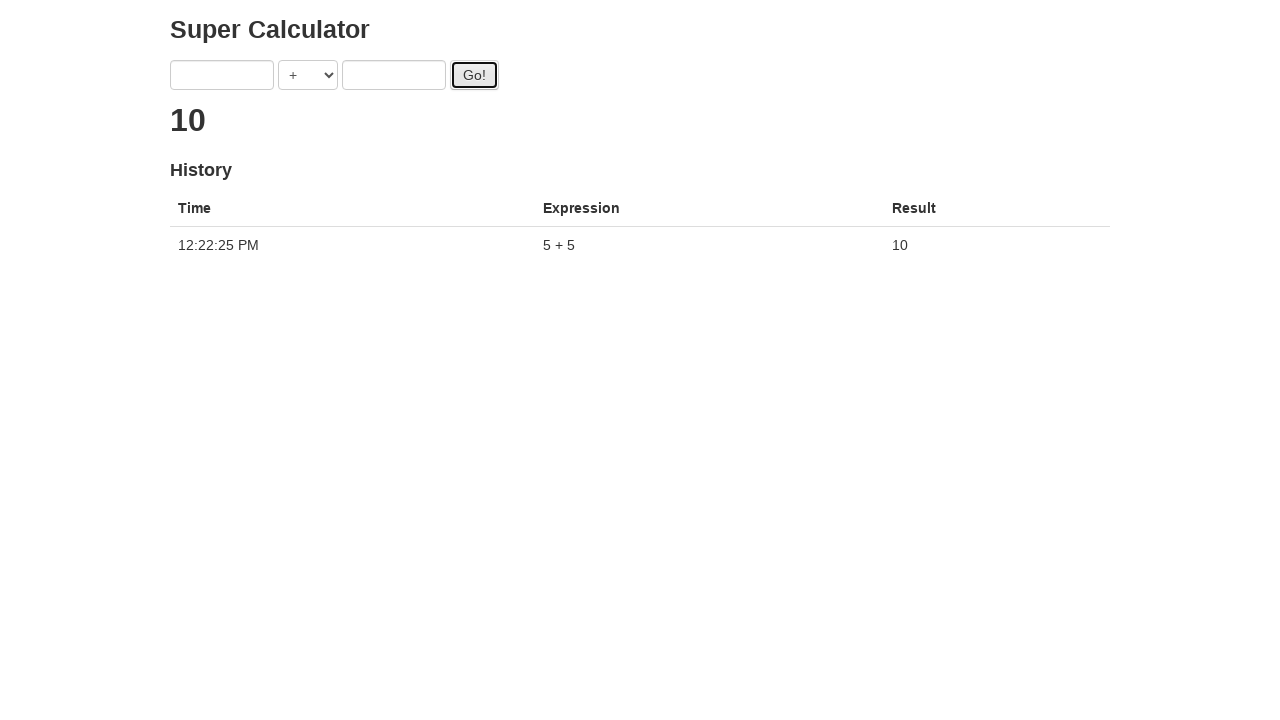

Verified that the calculation result equals '10'
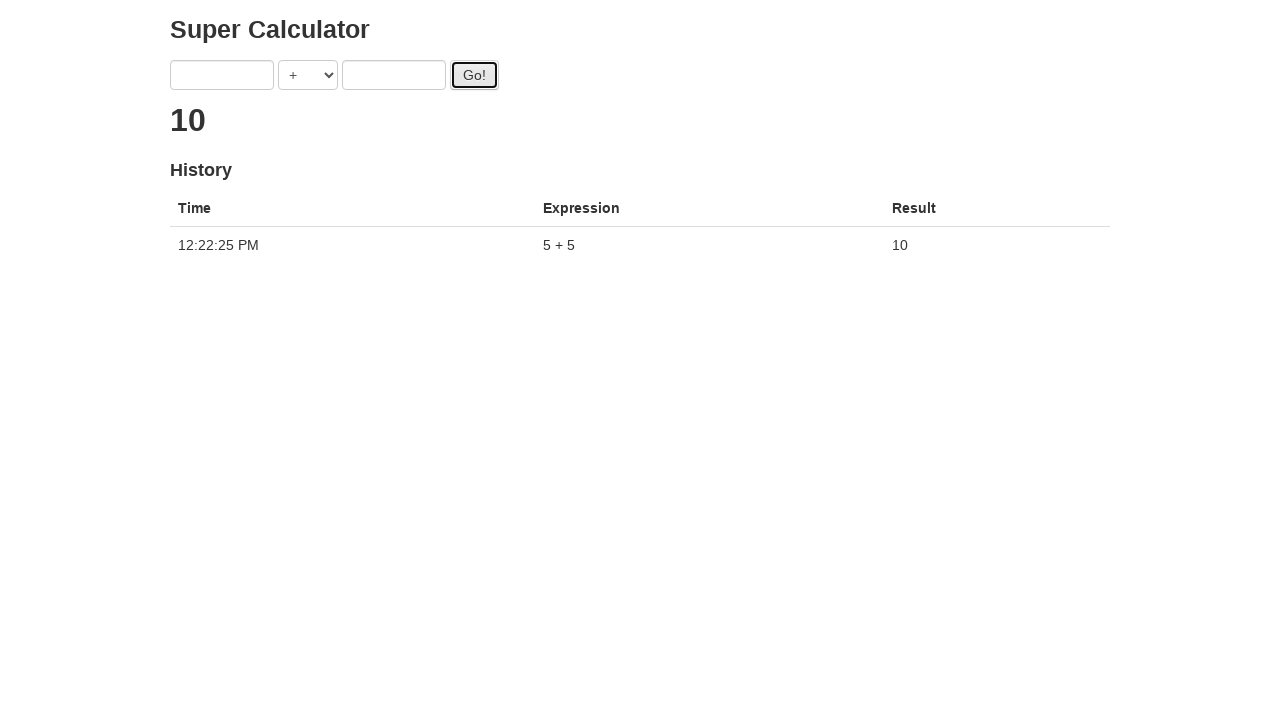

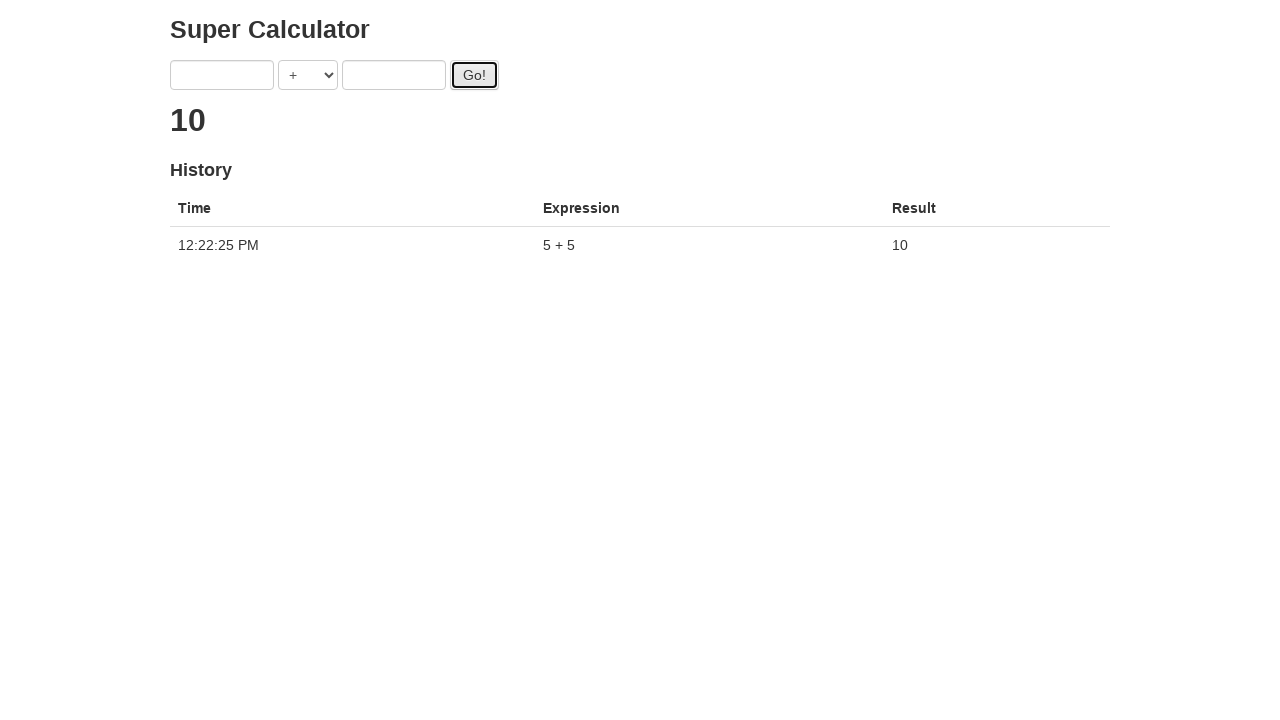